Tests handling of JavaScript prompt dialog by clicking the prompt button

Starting URL: https://the-internet.herokuapp.com/javascript_alerts

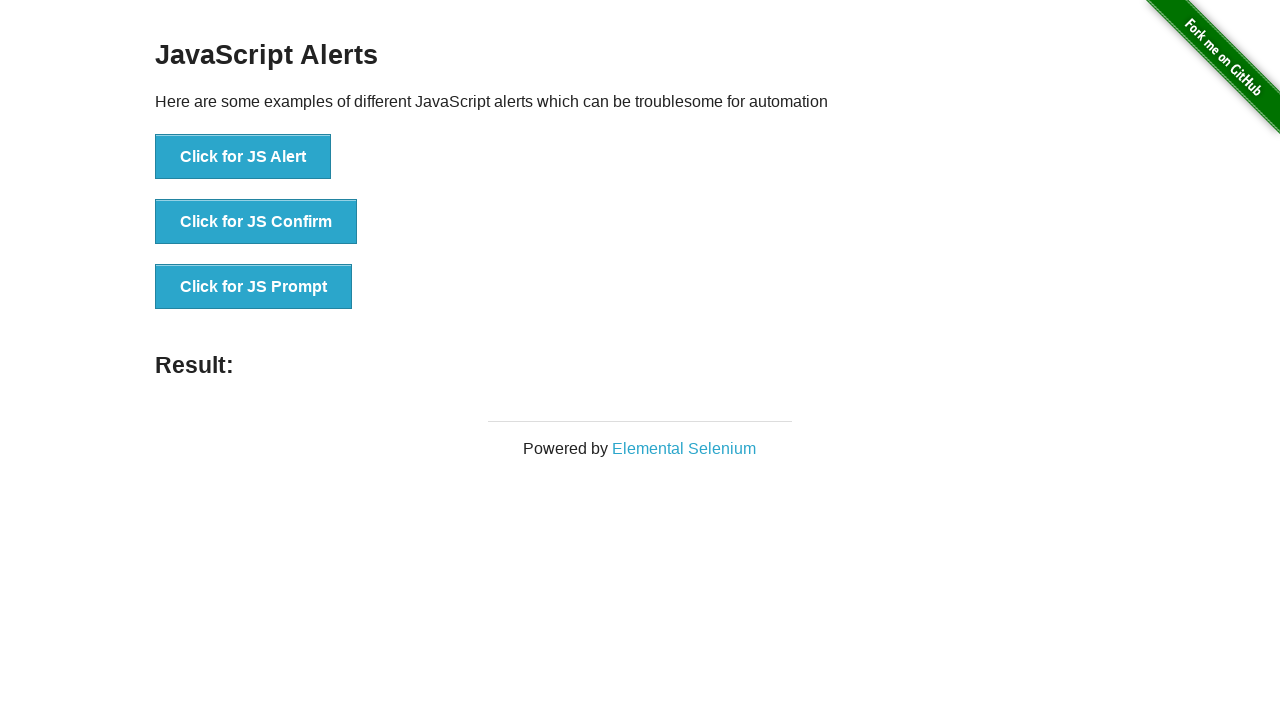

Set up dialog handler to accept prompt with 'Test input'
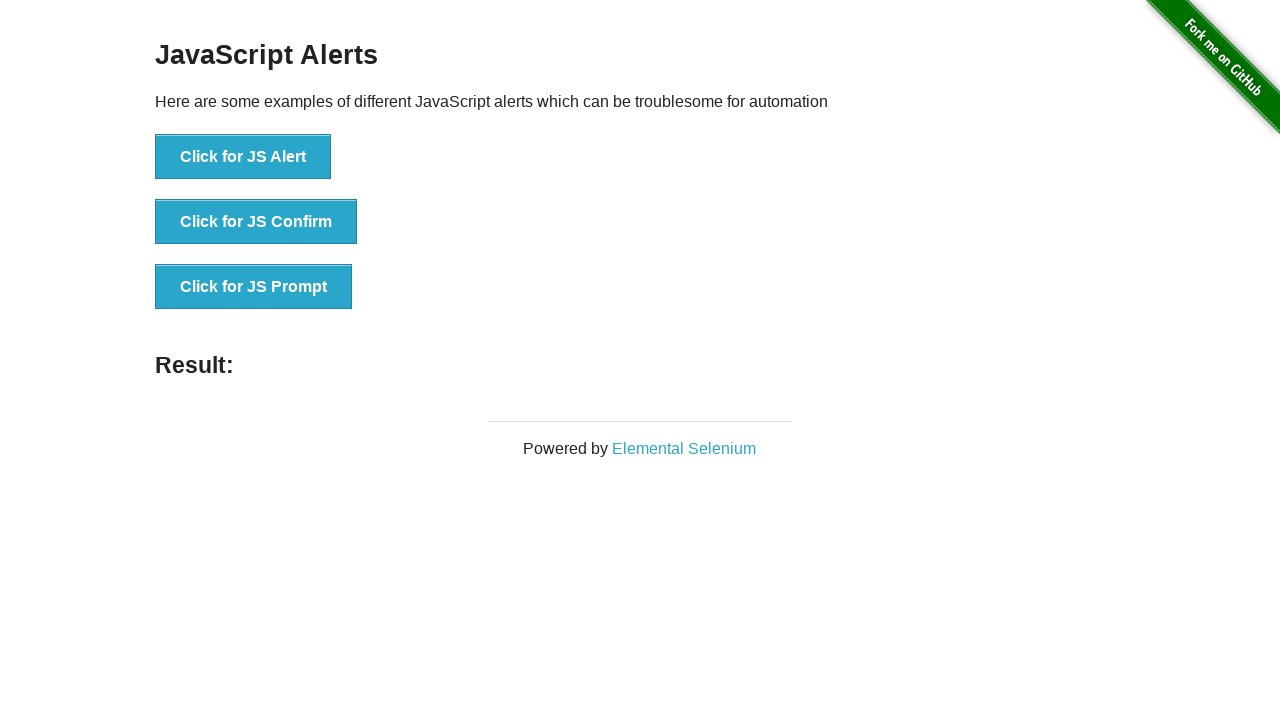

Clicked prompt button to trigger JavaScript prompt dialog at (254, 287) on button[onclick="jsPrompt()"]
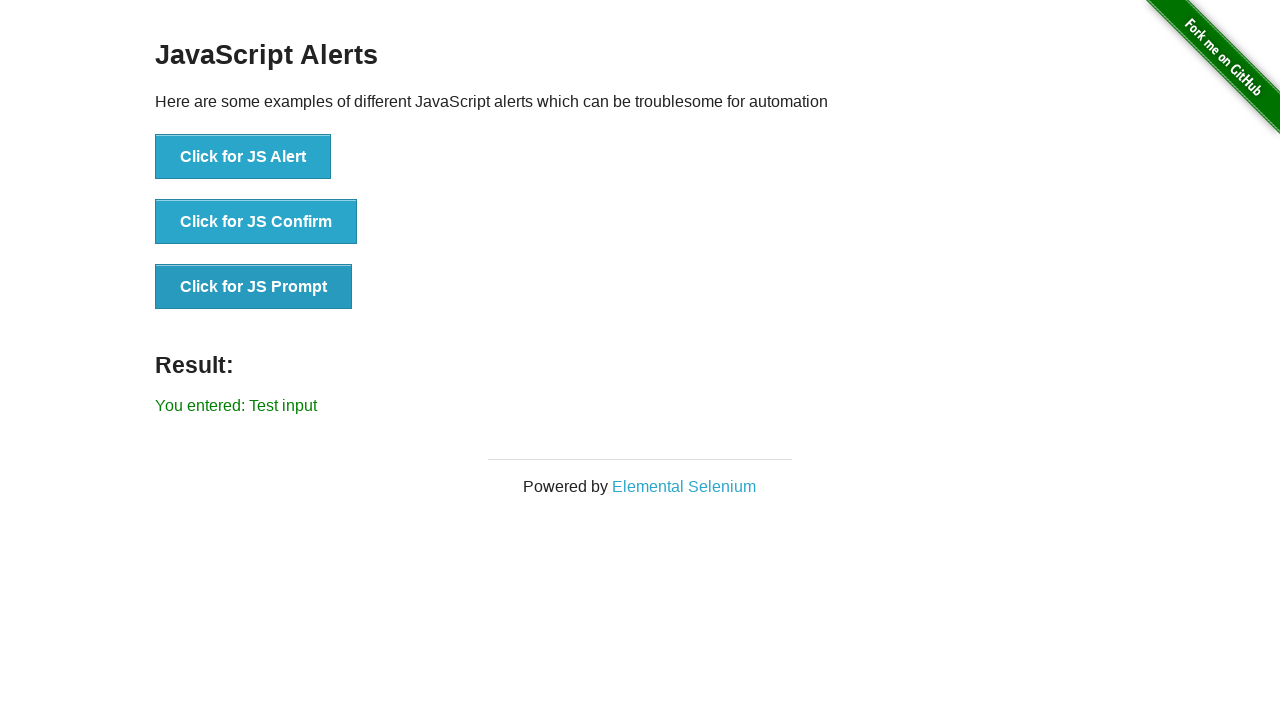

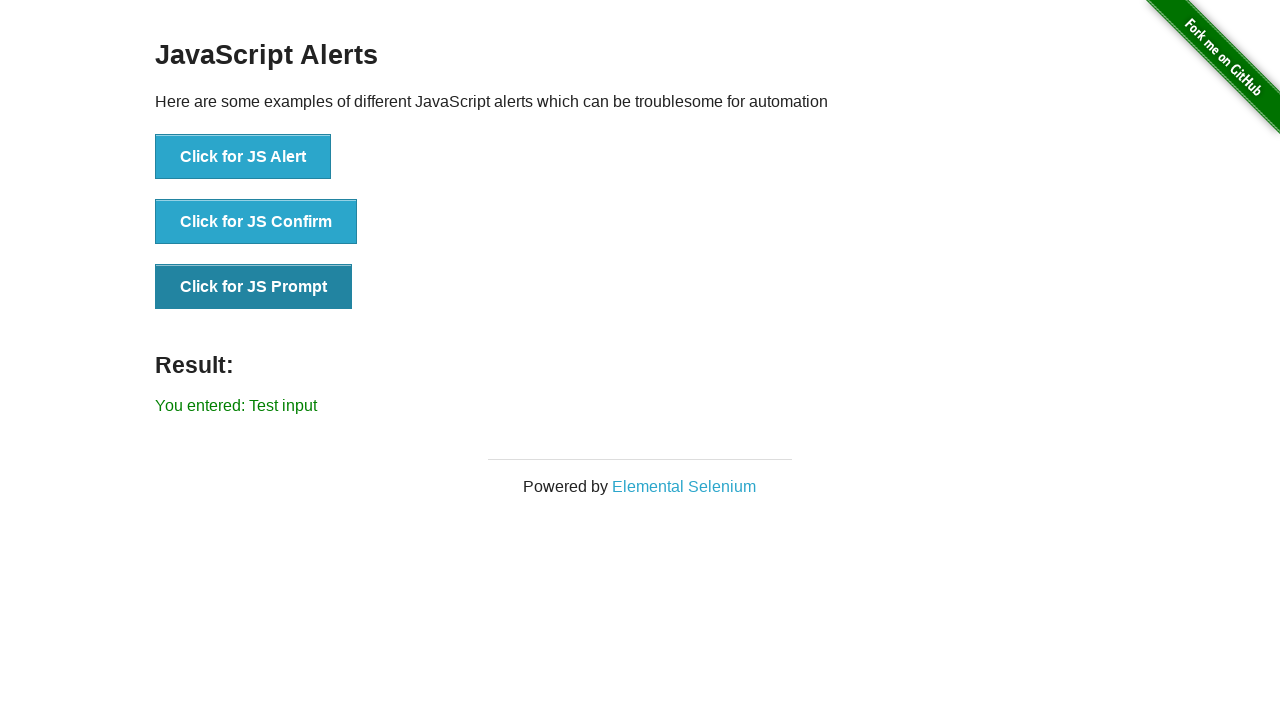